Tests drag and drop functionality by dragging a draggable element onto a droppable target within an iframe and verifying the text changes to "Dropped!"

Starting URL: https://jqueryui.com/droppable/

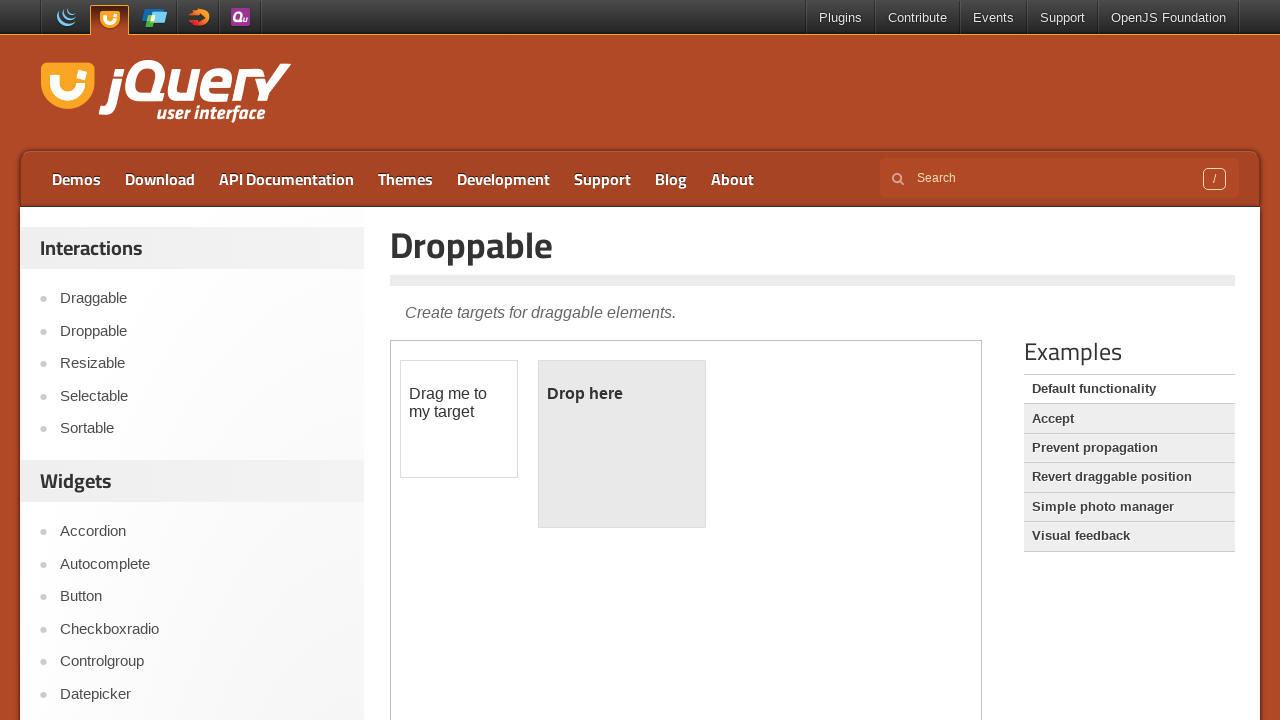

Located iframe for drag and drop test
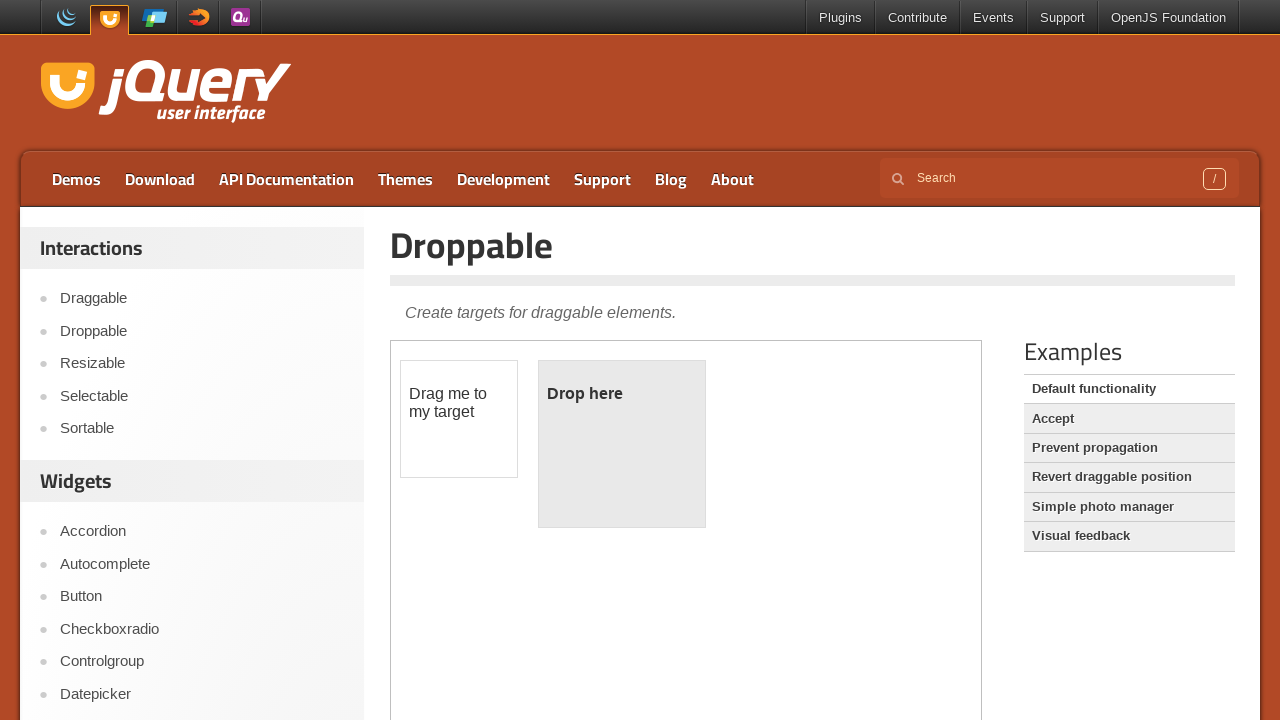

Located drop zone text element
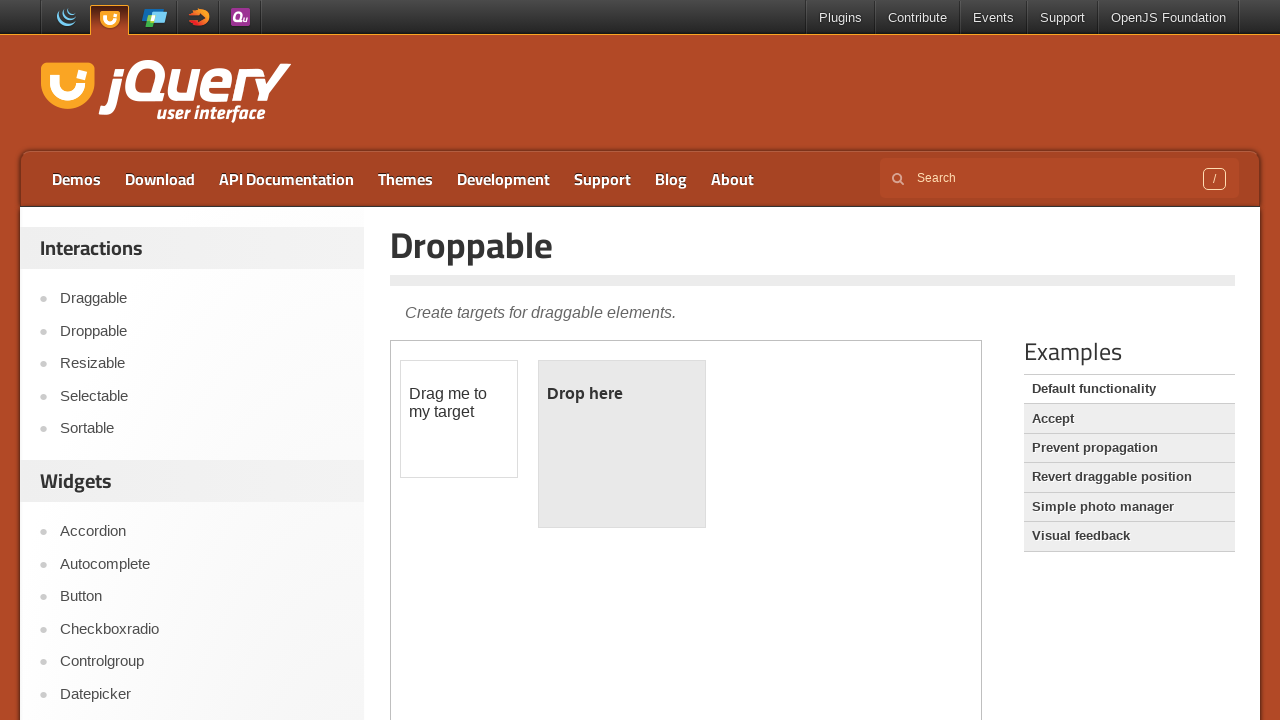

Verified initial drop zone text is 'Drop here'
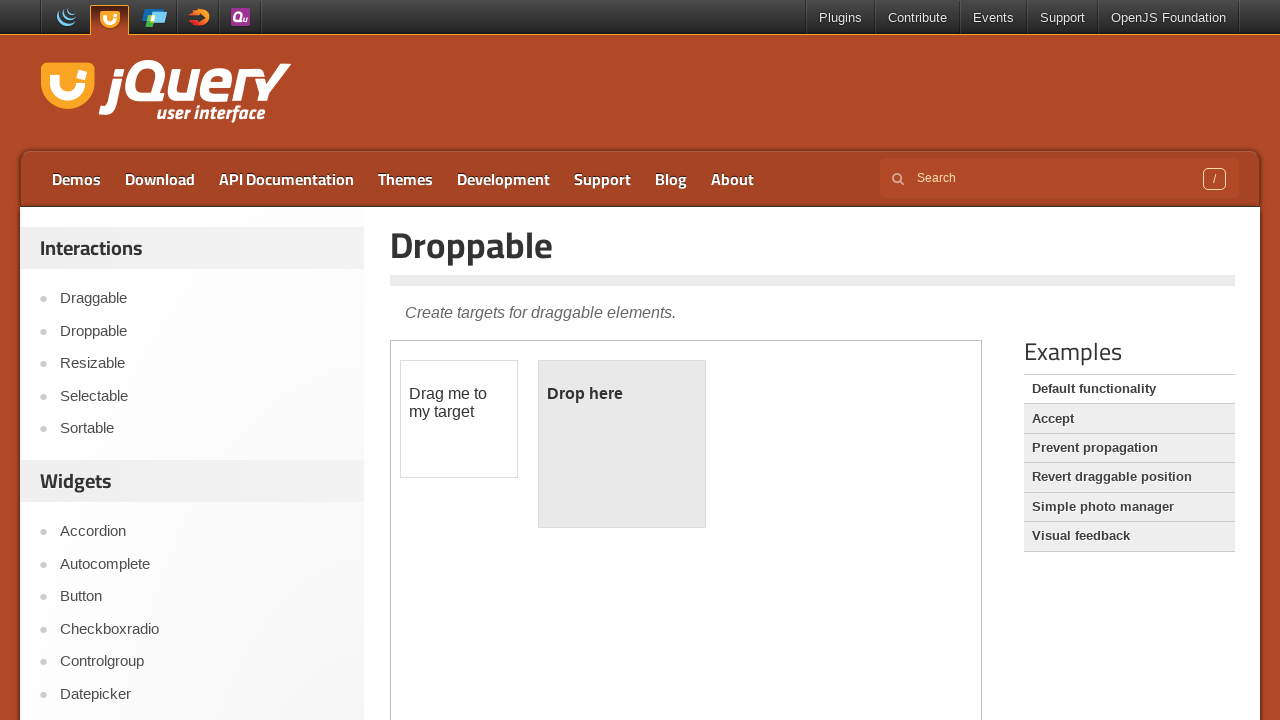

Located draggable element
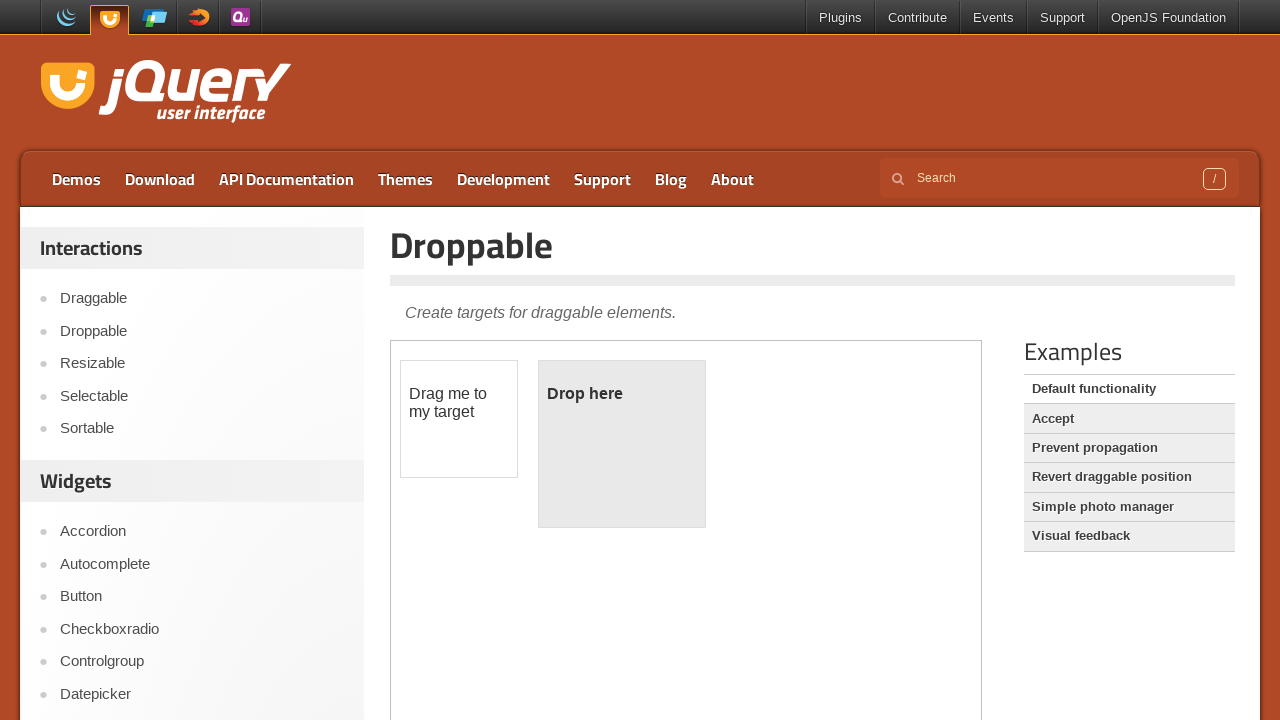

Located droppable target element
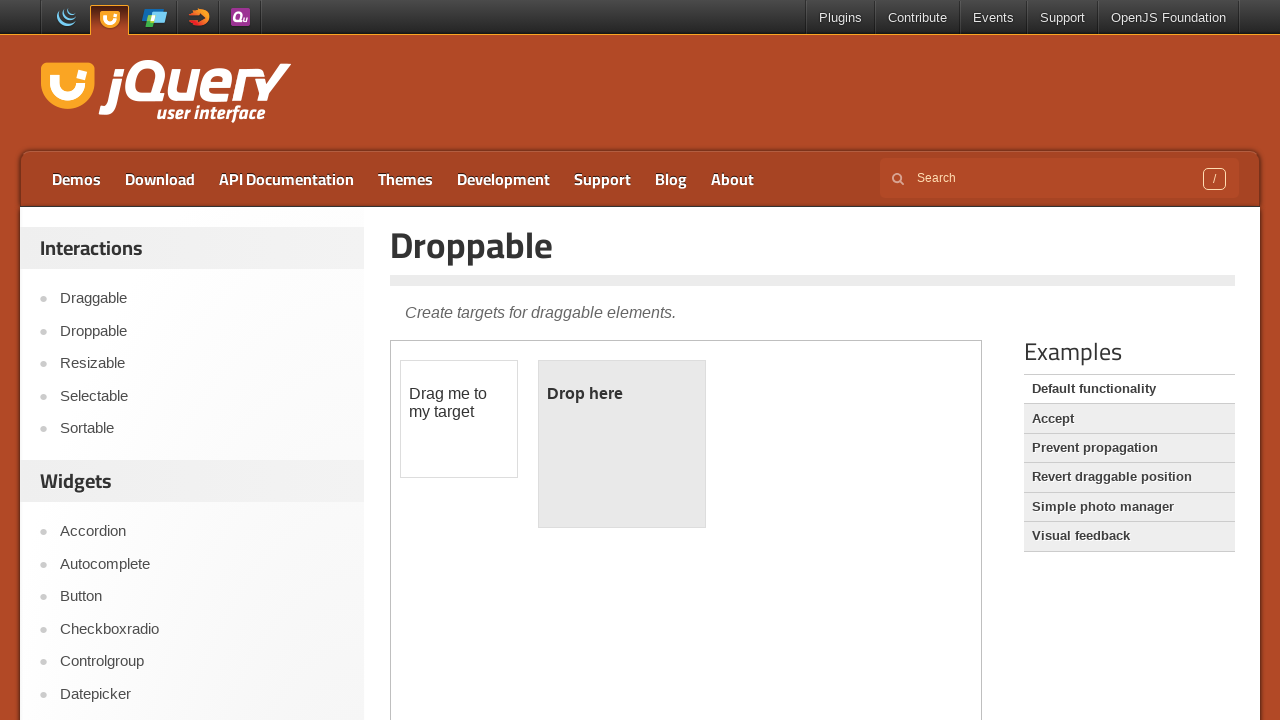

Dragged element onto droppable target at (622, 444)
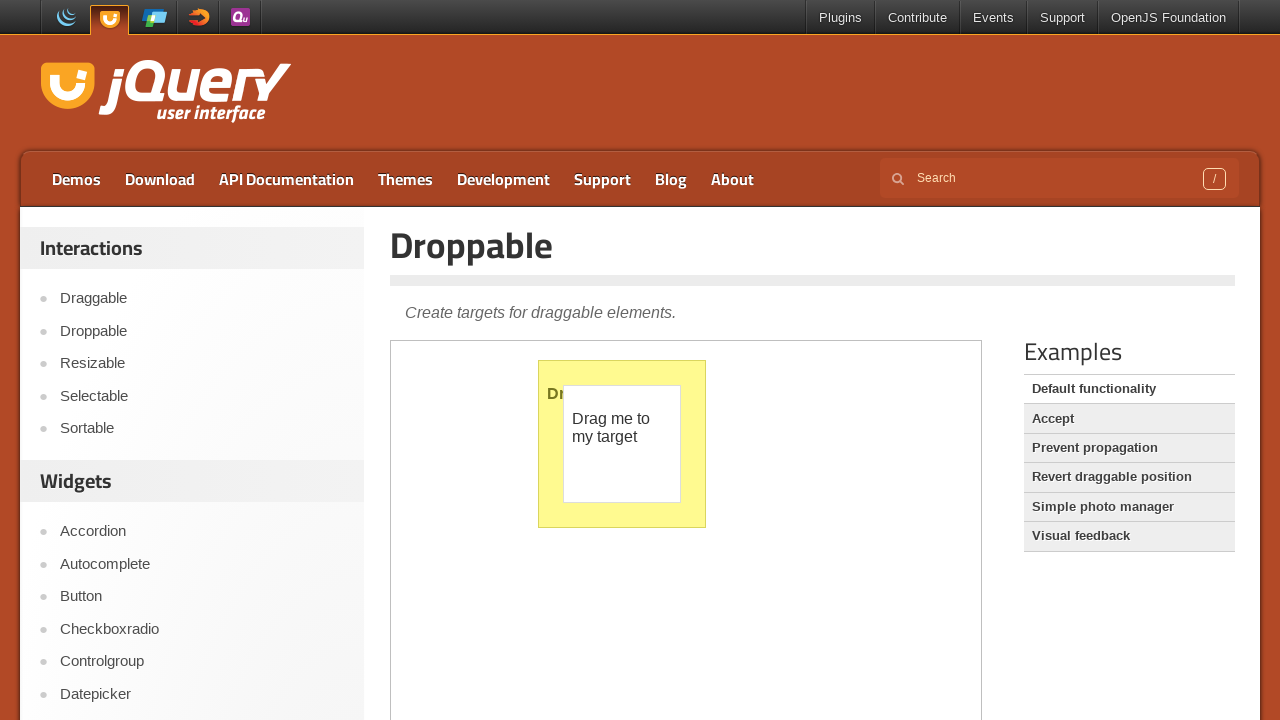

Verified drop zone text changed to 'Dropped!' after drag and drop
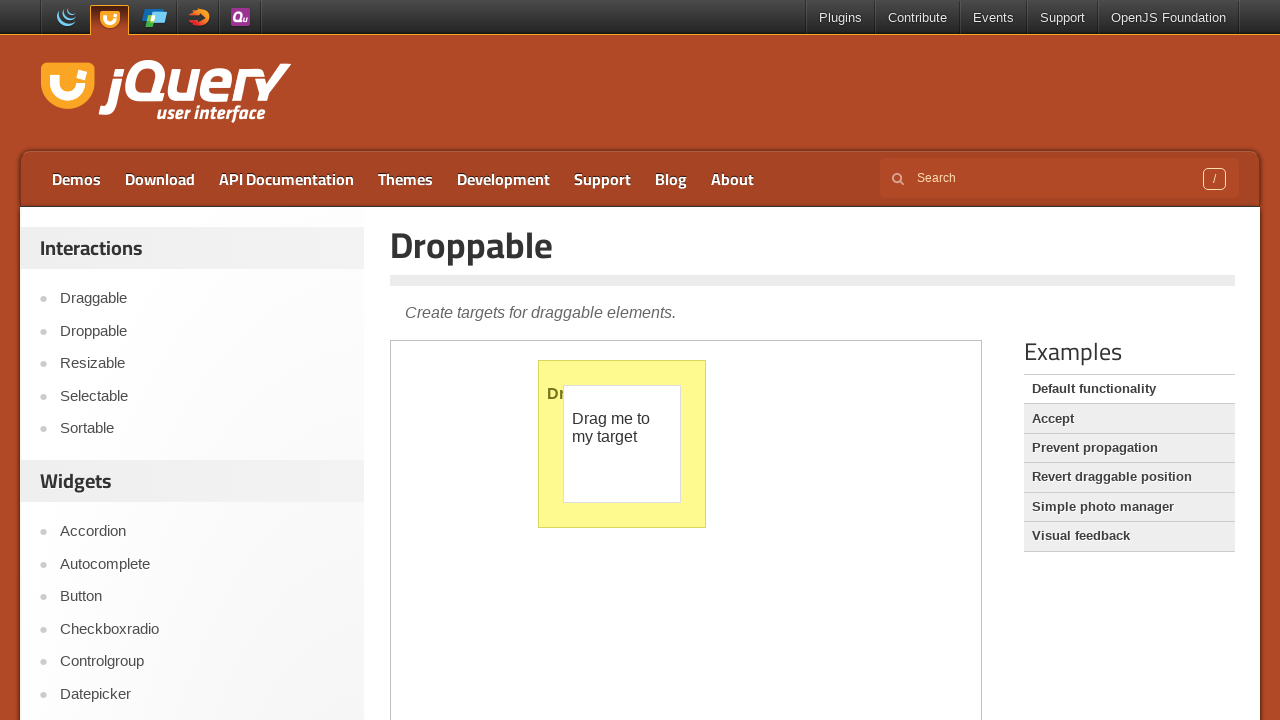

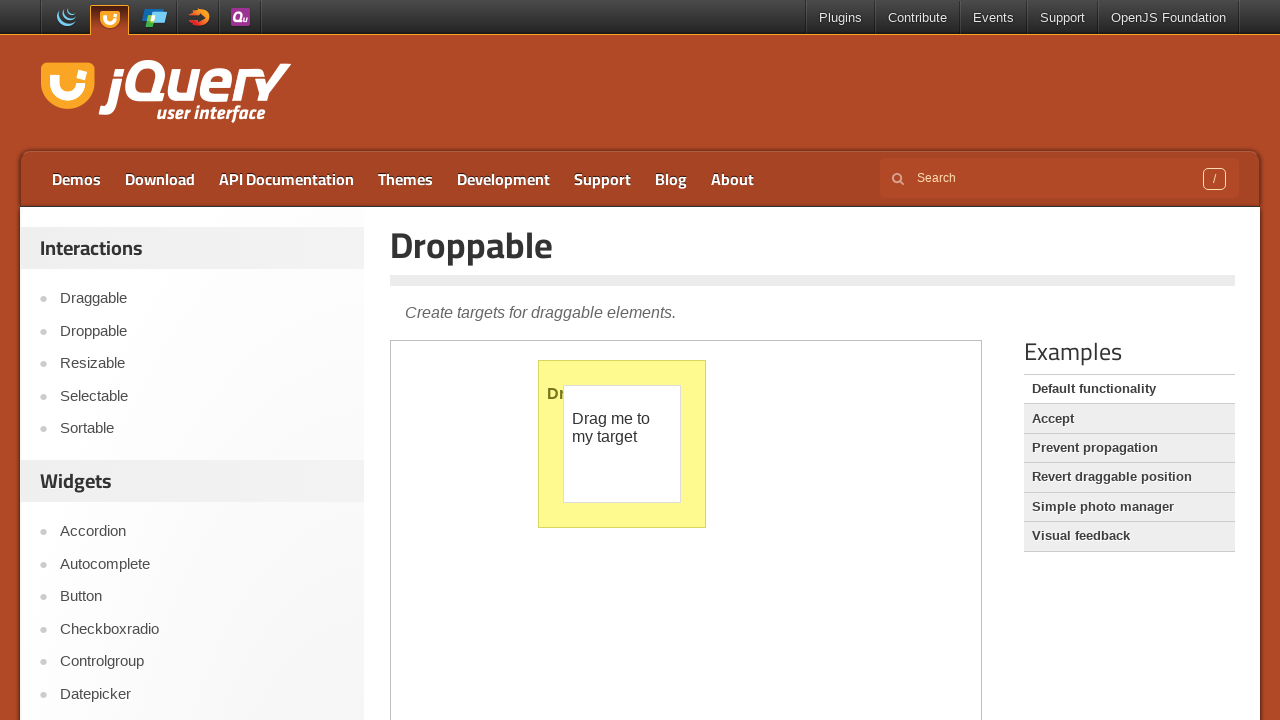